Tests window handling by clicking a button inside an iframe that opens a new tab, then switches to the new tab

Starting URL: https://www.w3schools.com/jsref/tryit.asp?filename=tryjsref_win_open

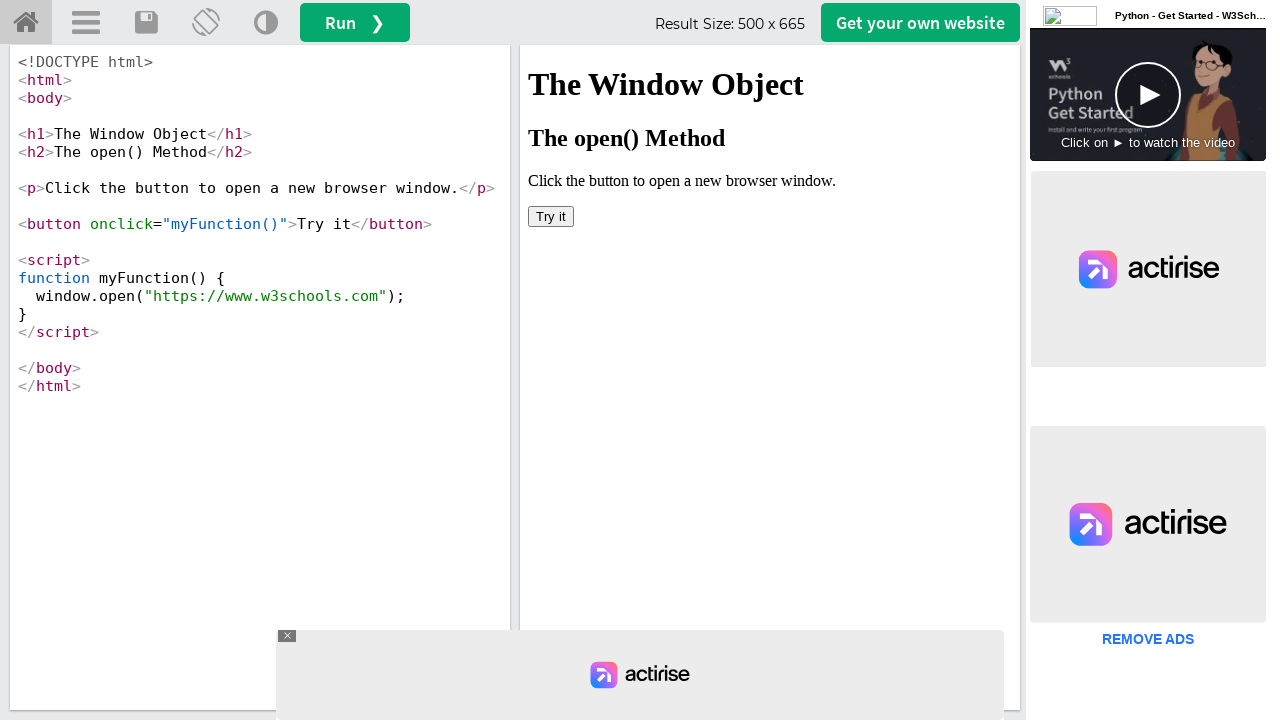

Located iframe with ID 'iframeResult'
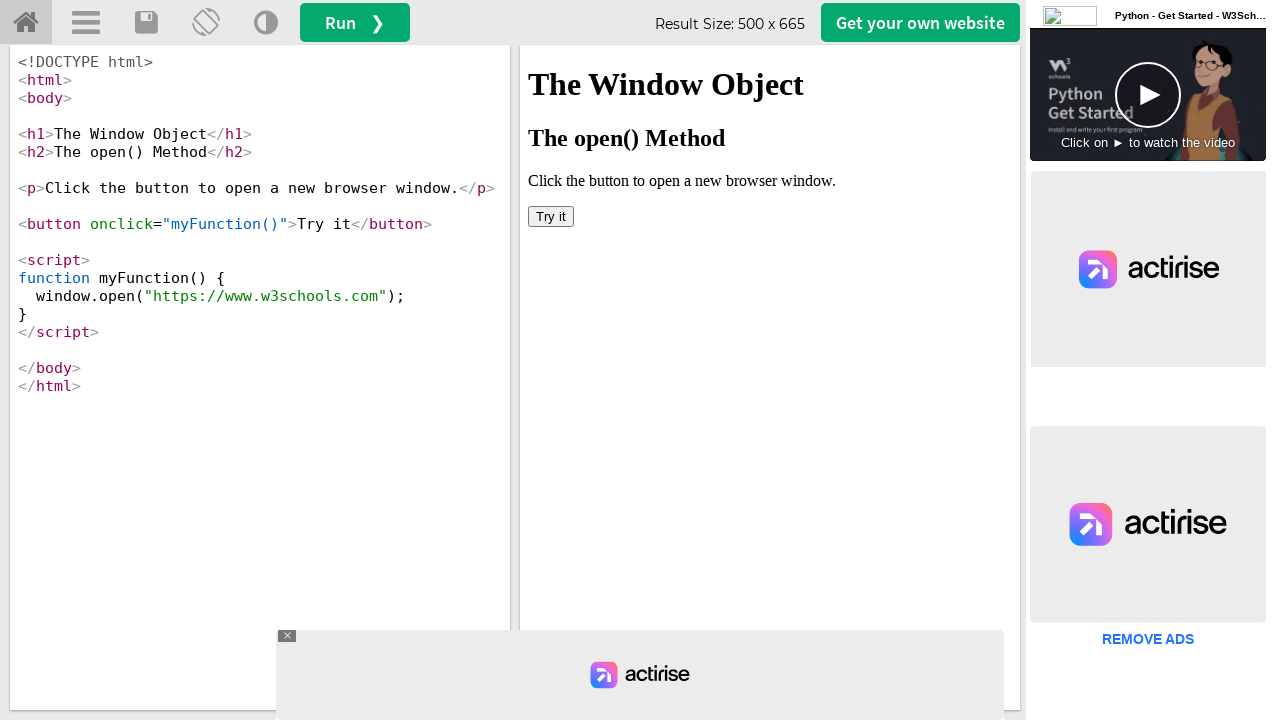

Clicked 'Try it' button inside iframe to open new tab at (551, 216) on #iframeResult >> internal:control=enter-frame >> button:has-text('Try it')
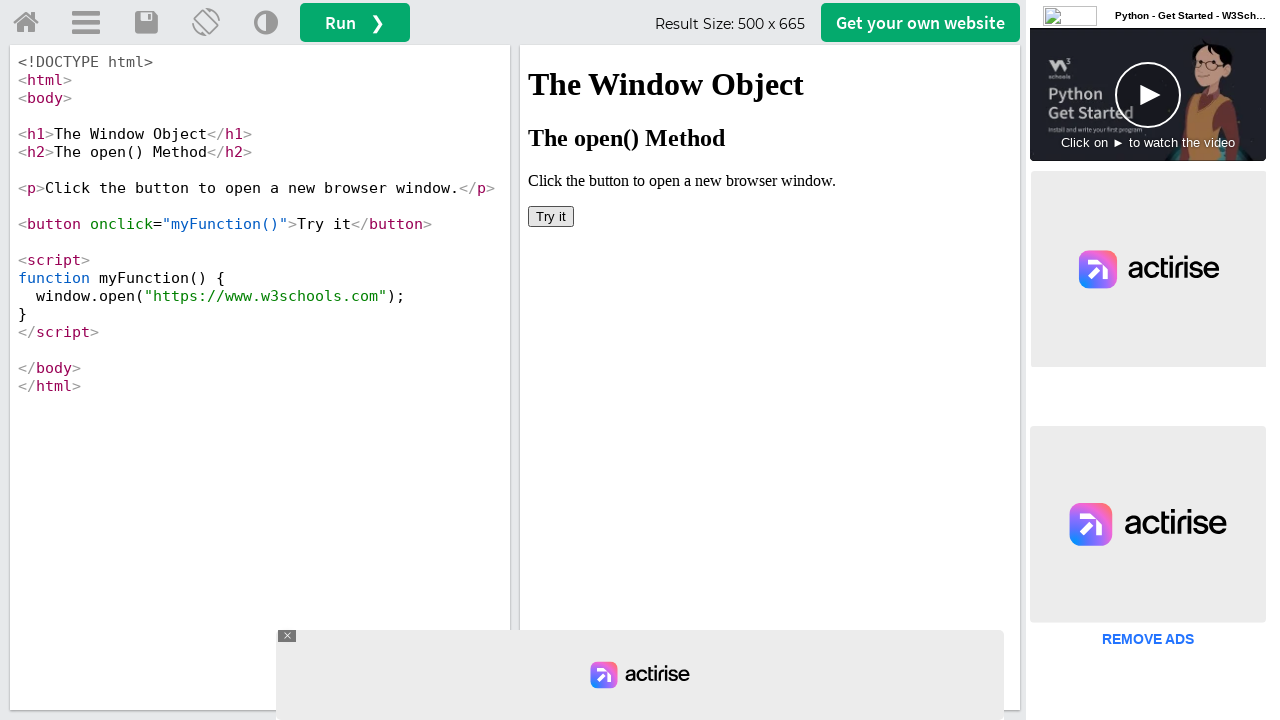

Captured new page/tab that was opened
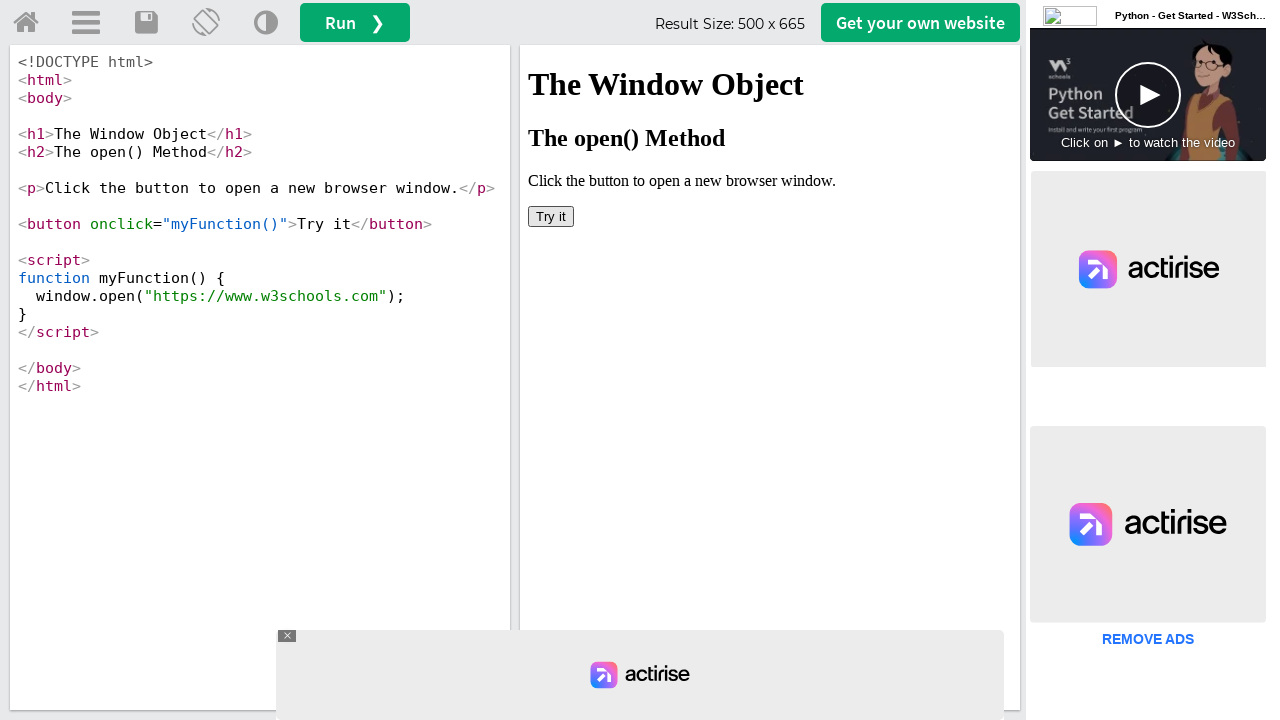

New page loaded successfully
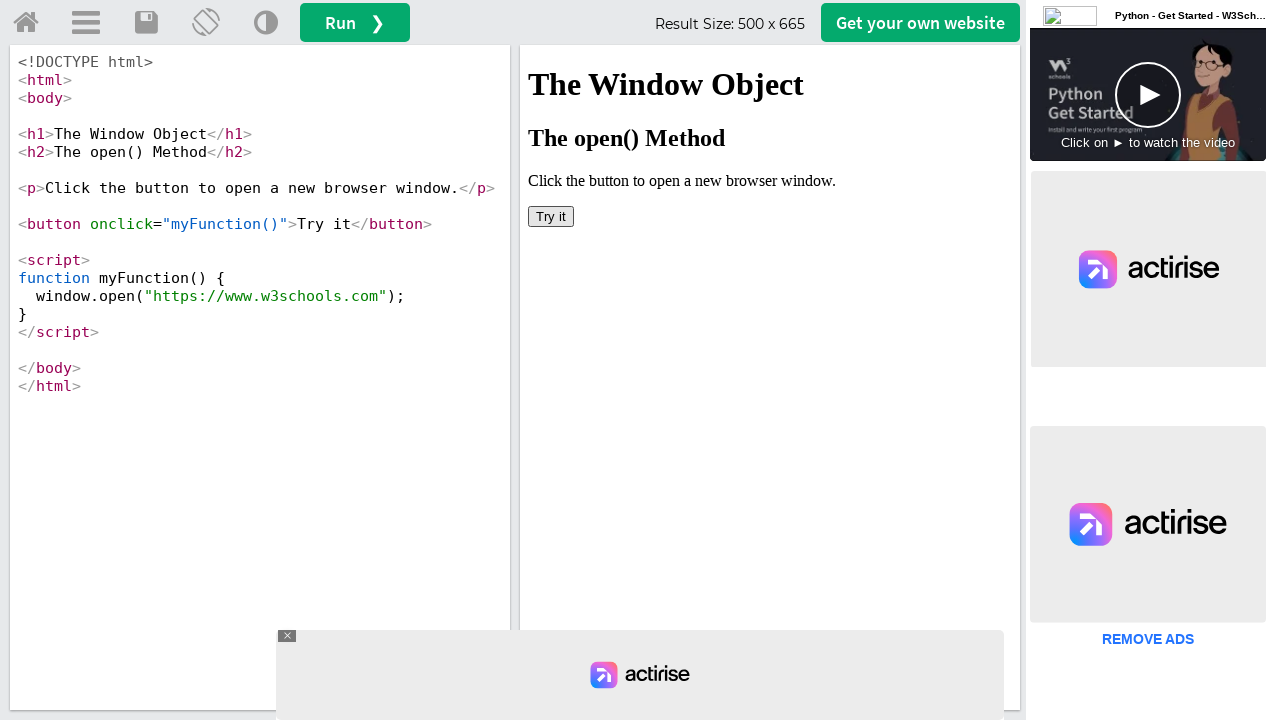

Closed the new tab
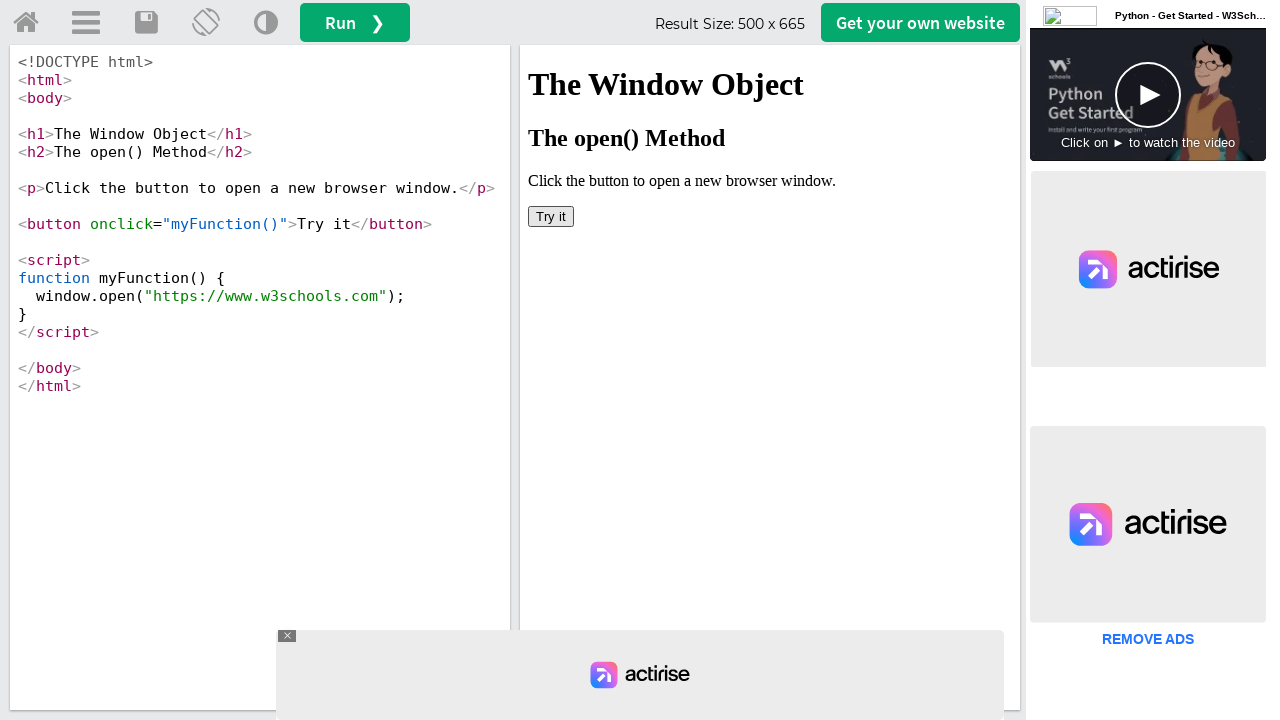

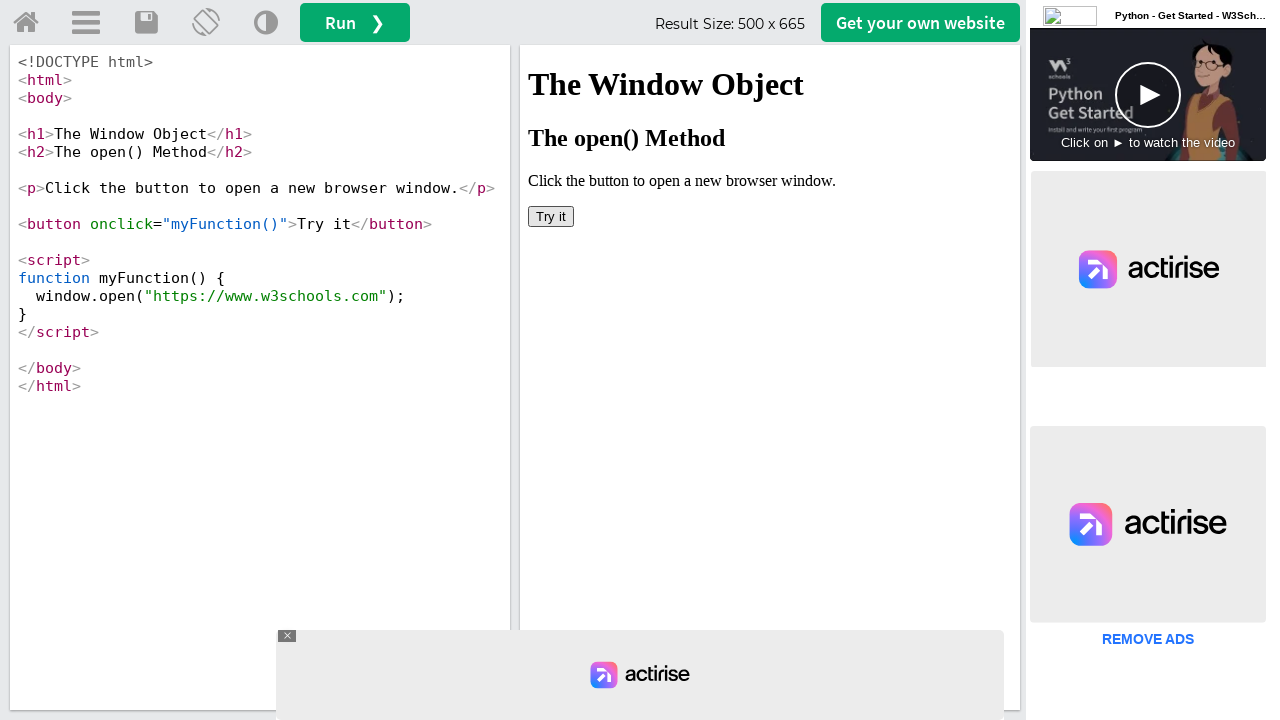